Tests mouse hover functionality and checkbox interactions including single click and double click actions on a practice automation page.

Starting URL: https://rahulshettyacademy.com/AutomationPractice/

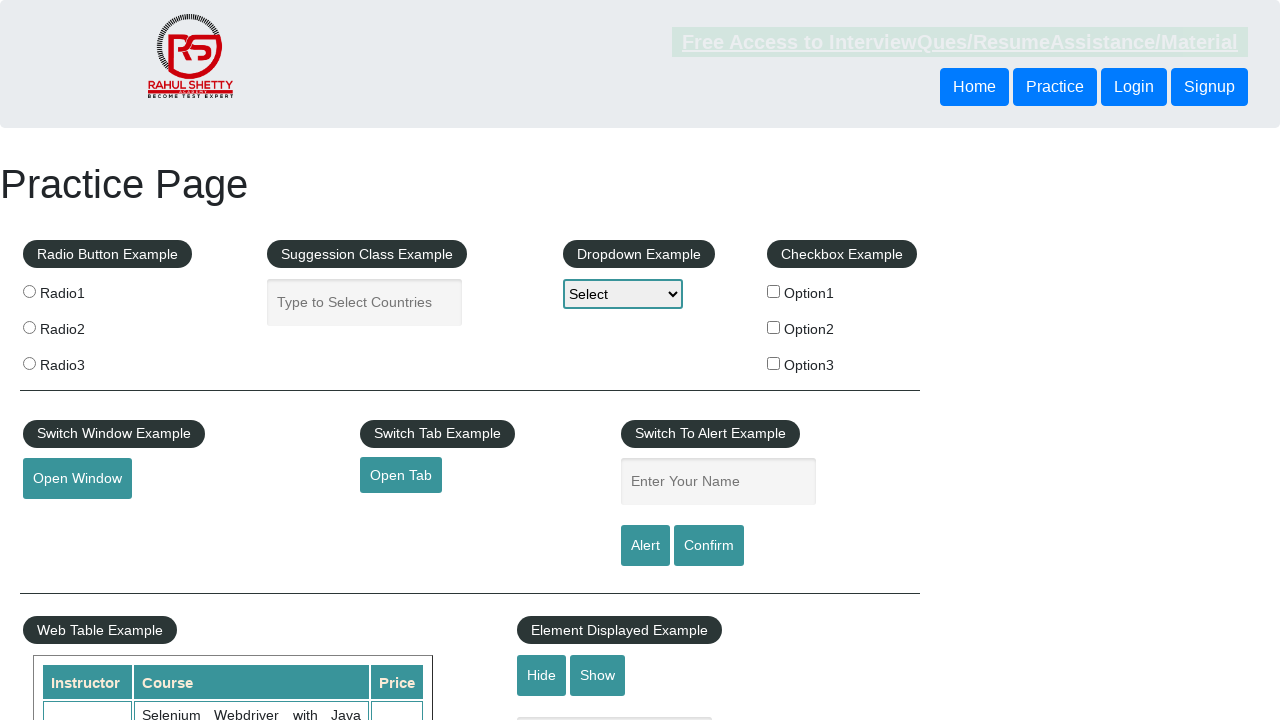

Navigated to automation practice page
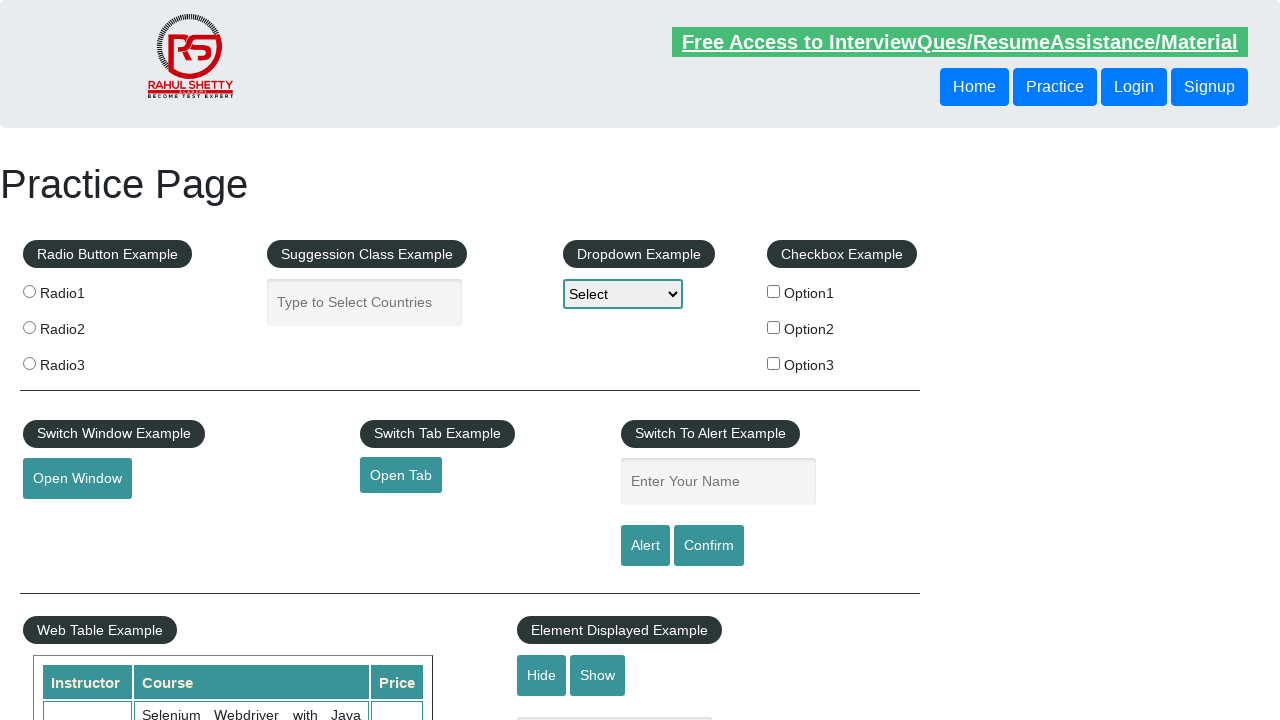

Hovered over mouse hover element at (83, 361) on #mousehover
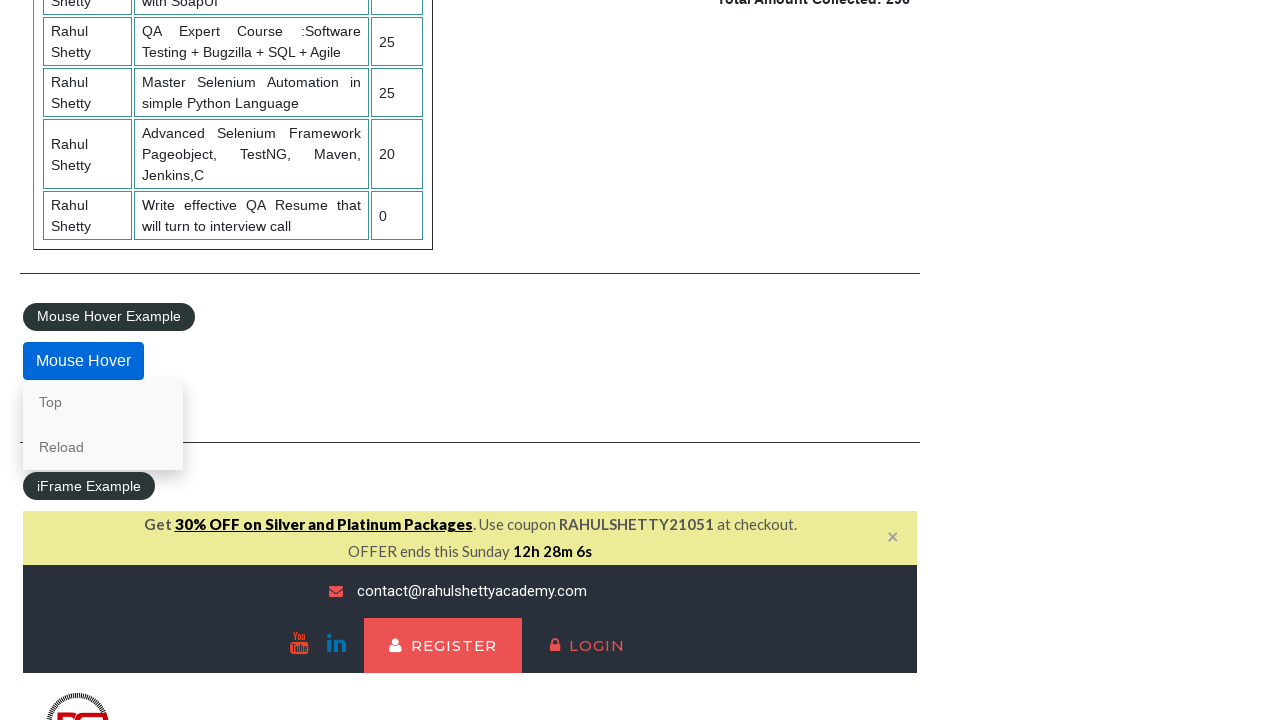

Waited for hover menu to appear
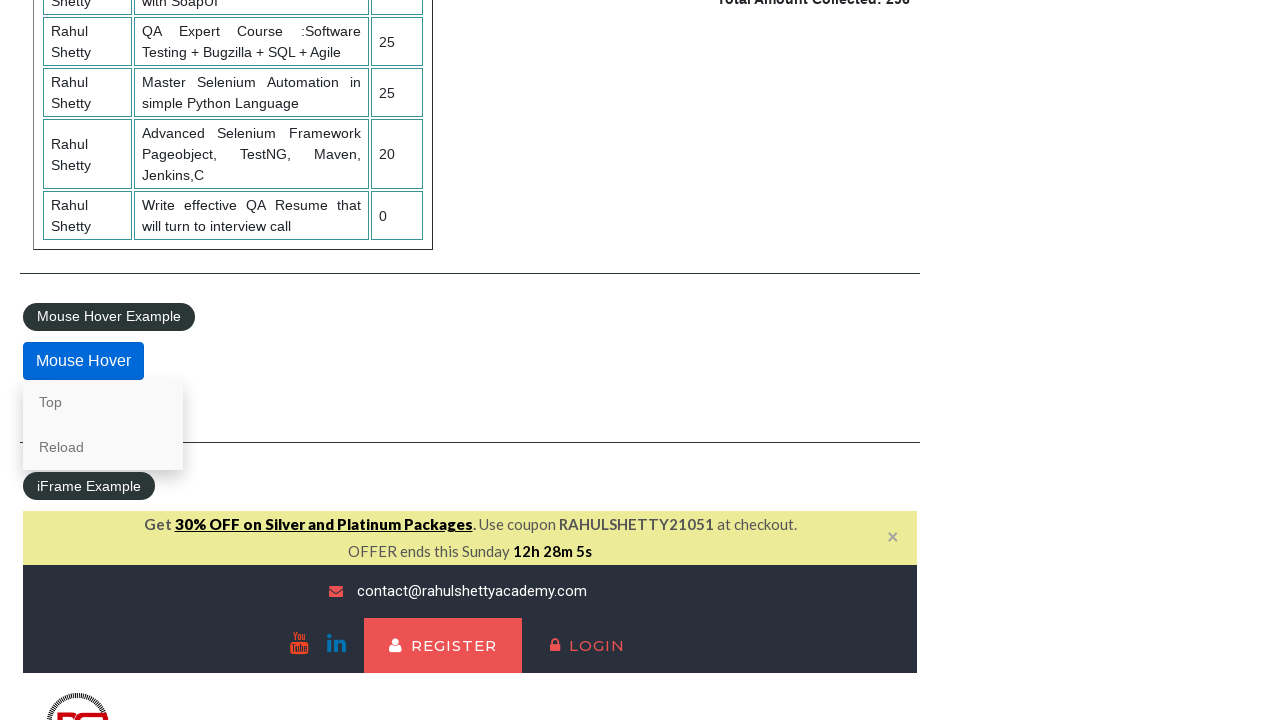

Single clicked on checkbox option 1 at (774, 291) on #checkBoxOption1
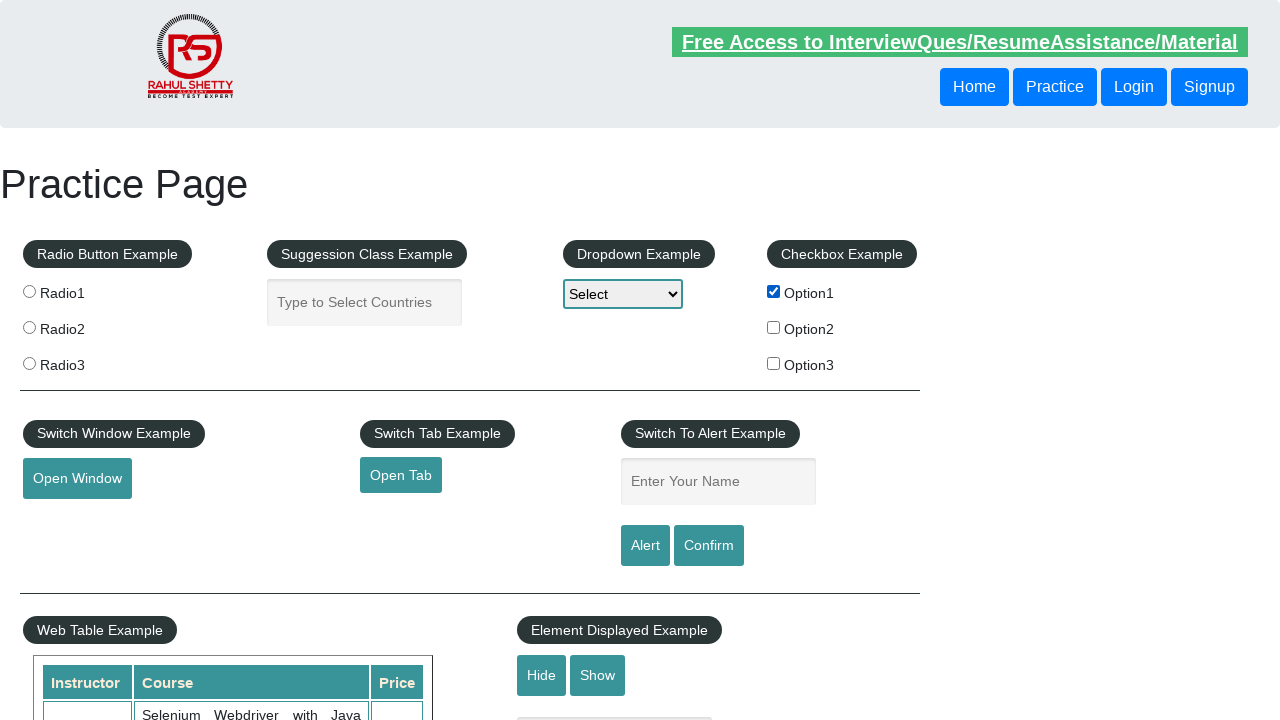

Double clicked on checkbox option 1 at (774, 291) on #checkBoxOption1
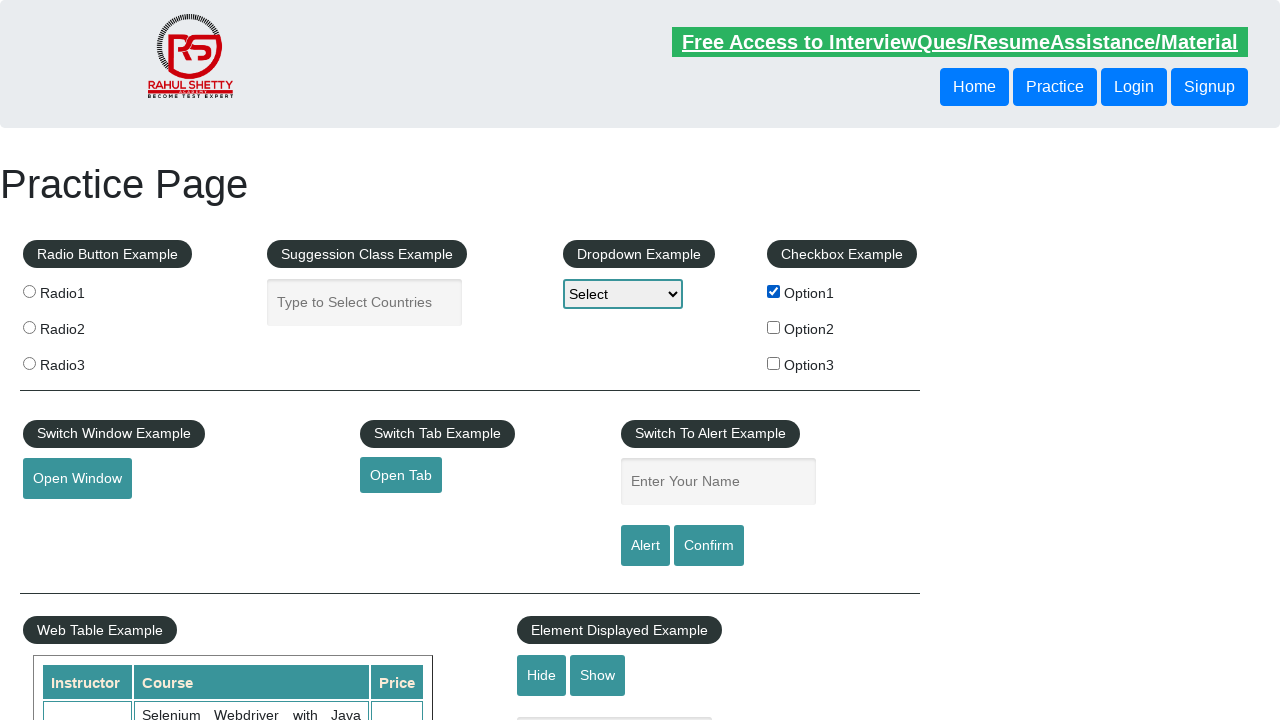

Single clicked on checkbox option 1 again at (774, 291) on #checkBoxOption1
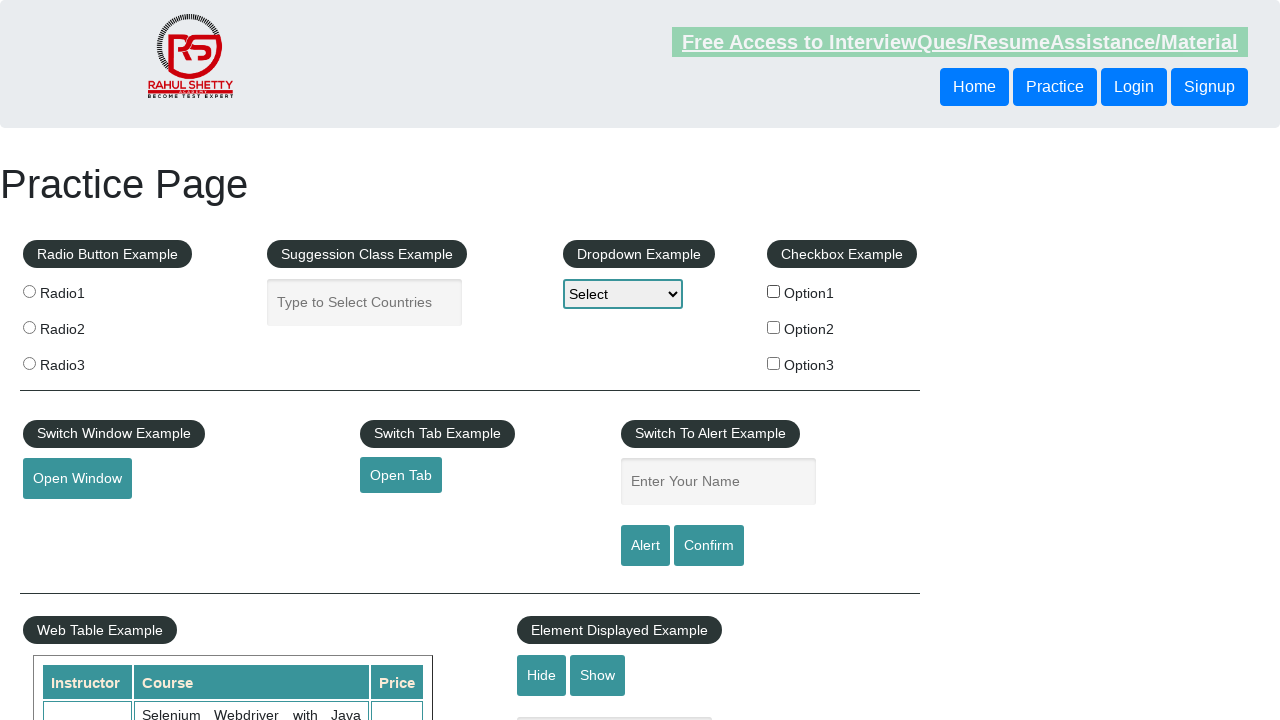

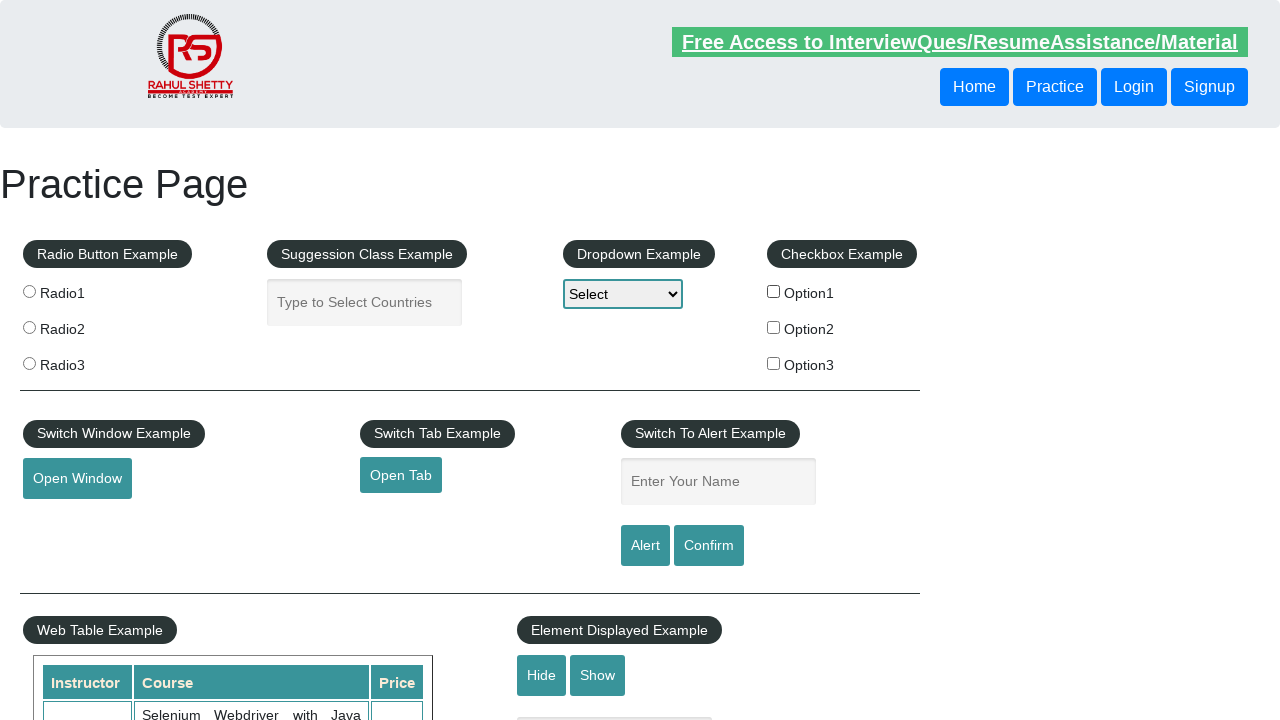